Explores the site structure by navigating to home and watch pages, checking for video-related elements and various selectors to understand the page layout

Starting URL: https://guitar-magic-mvp-1a-git-feature-b4c613-davids-projects-e32e946e.vercel.app?_vercel_share=g27uDyqbNDQ7TjNoNpoVTkYyUQIQp5AE

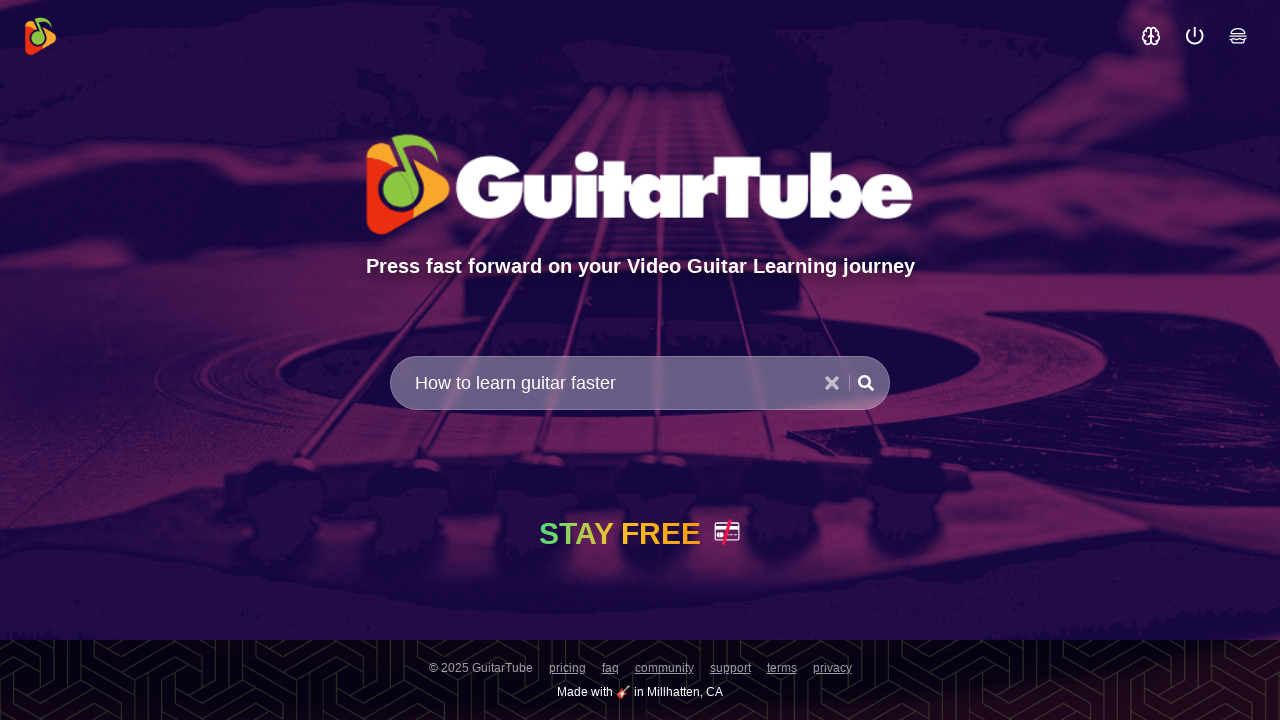

Waited for page to reach networkidle state
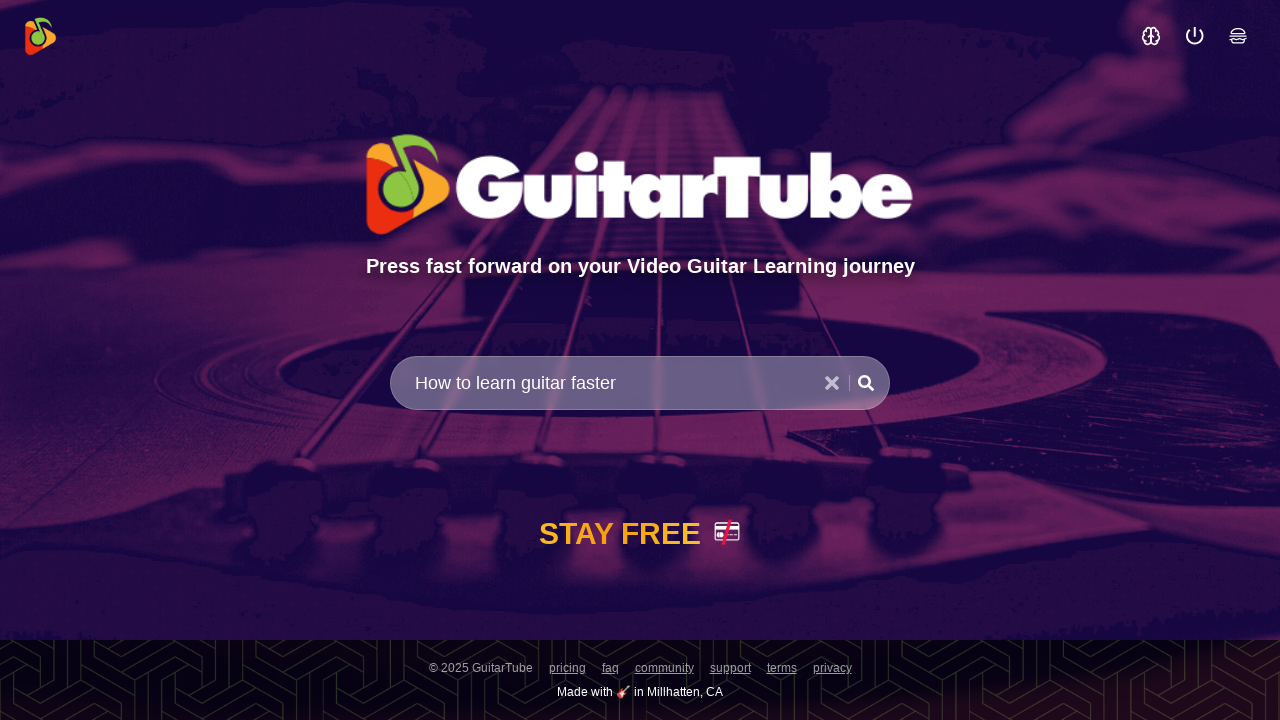

Retrieved page title: 
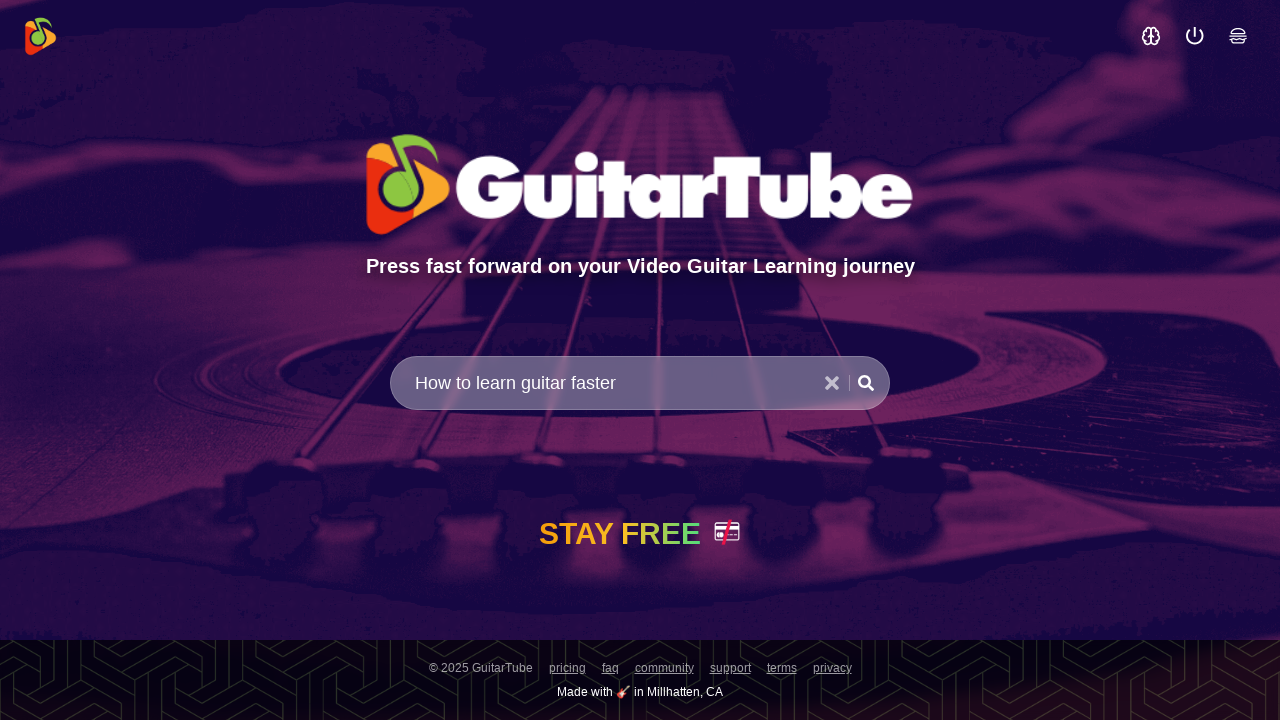

Navigated to watch page with video ID ytwpFJ1uZYY
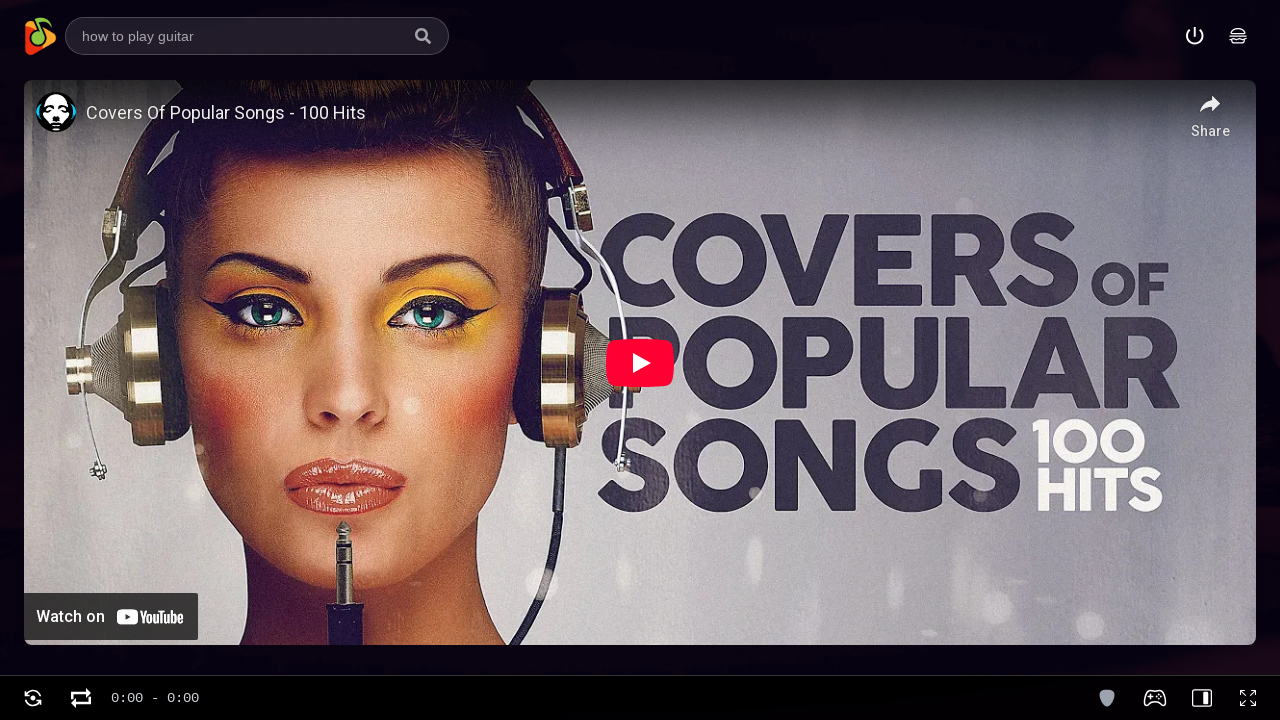

Watch page reached networkidle state
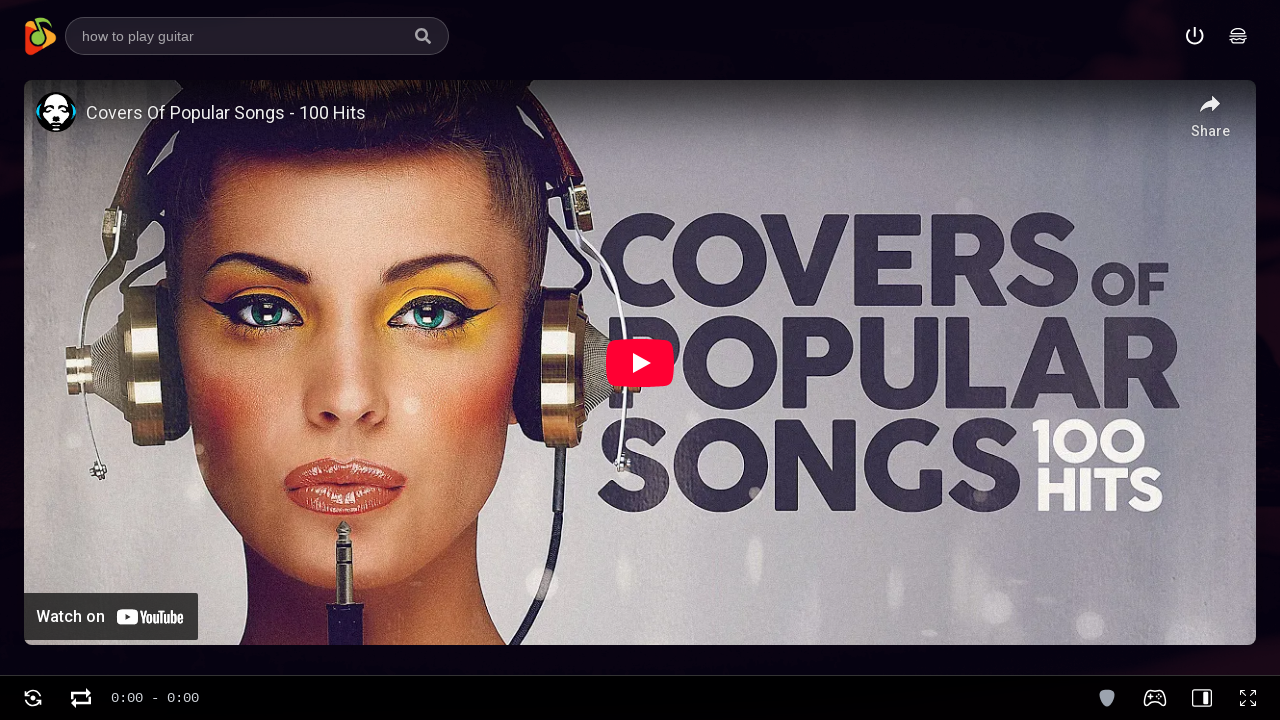

Checked selector "#youtube-player": found 1 elements
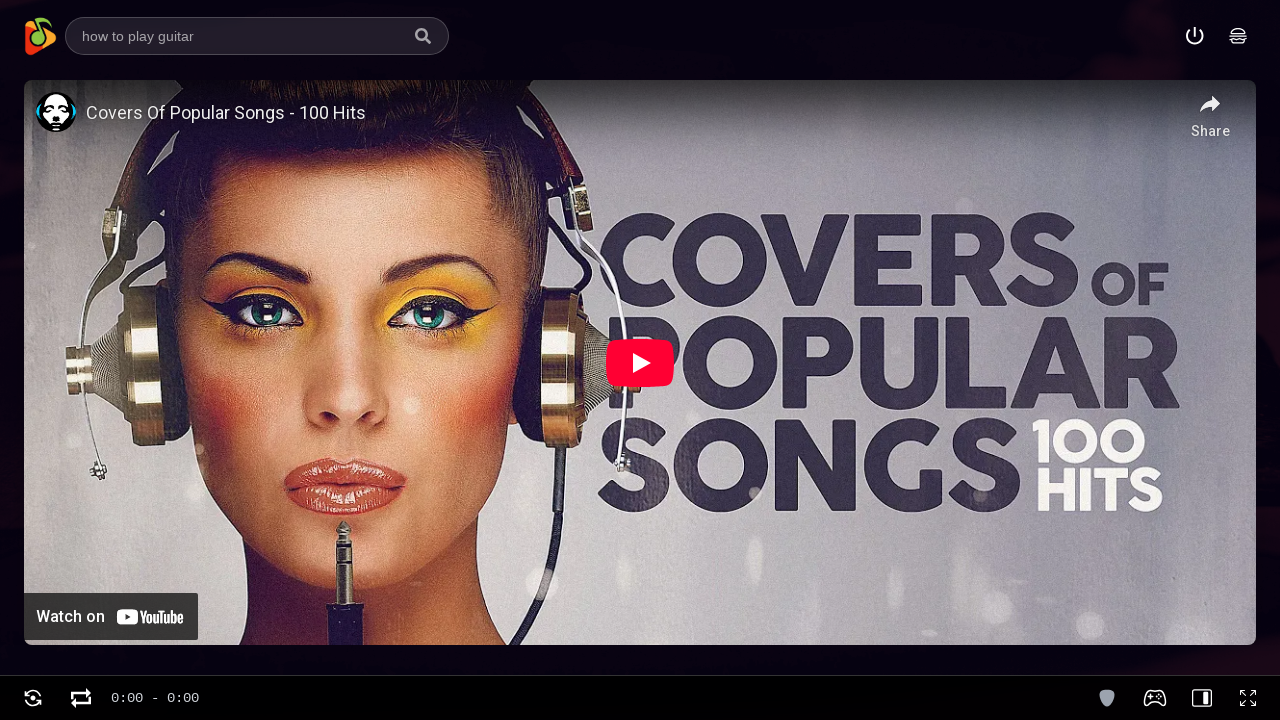

Checked selector "iframe[src*="youtube"]": found 1 elements
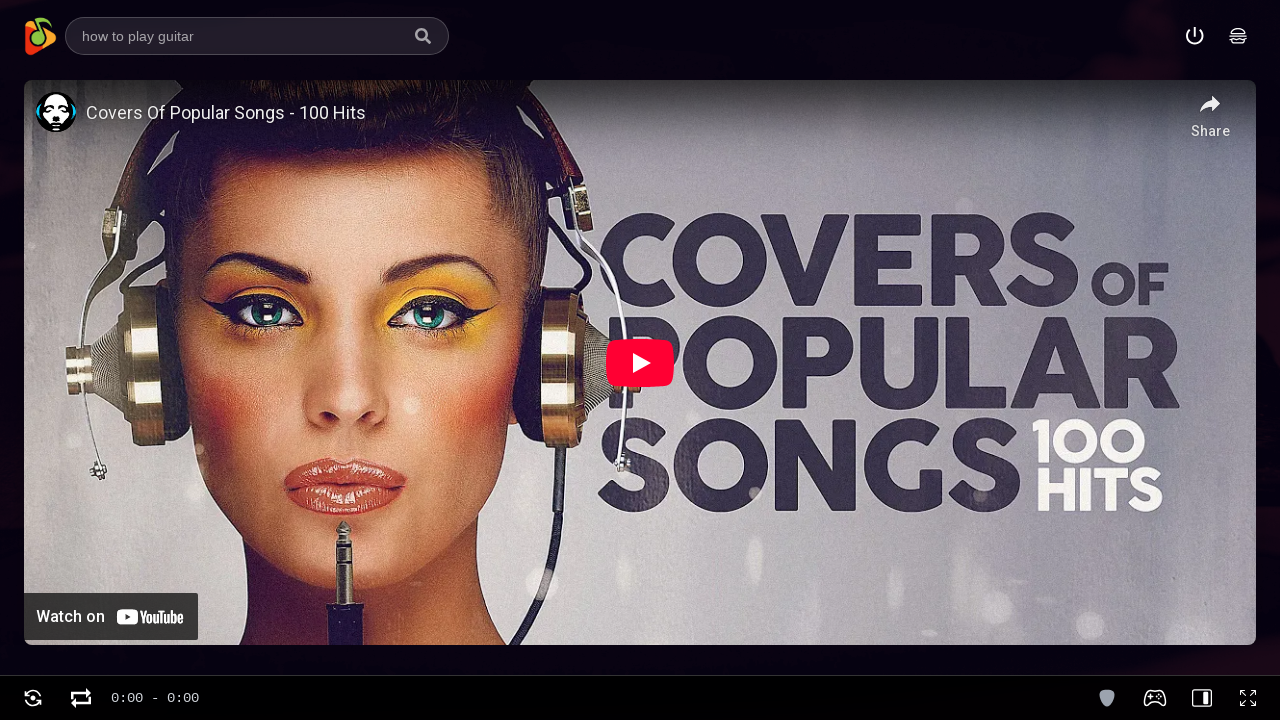

Checked selector "#video-container": found 1 elements
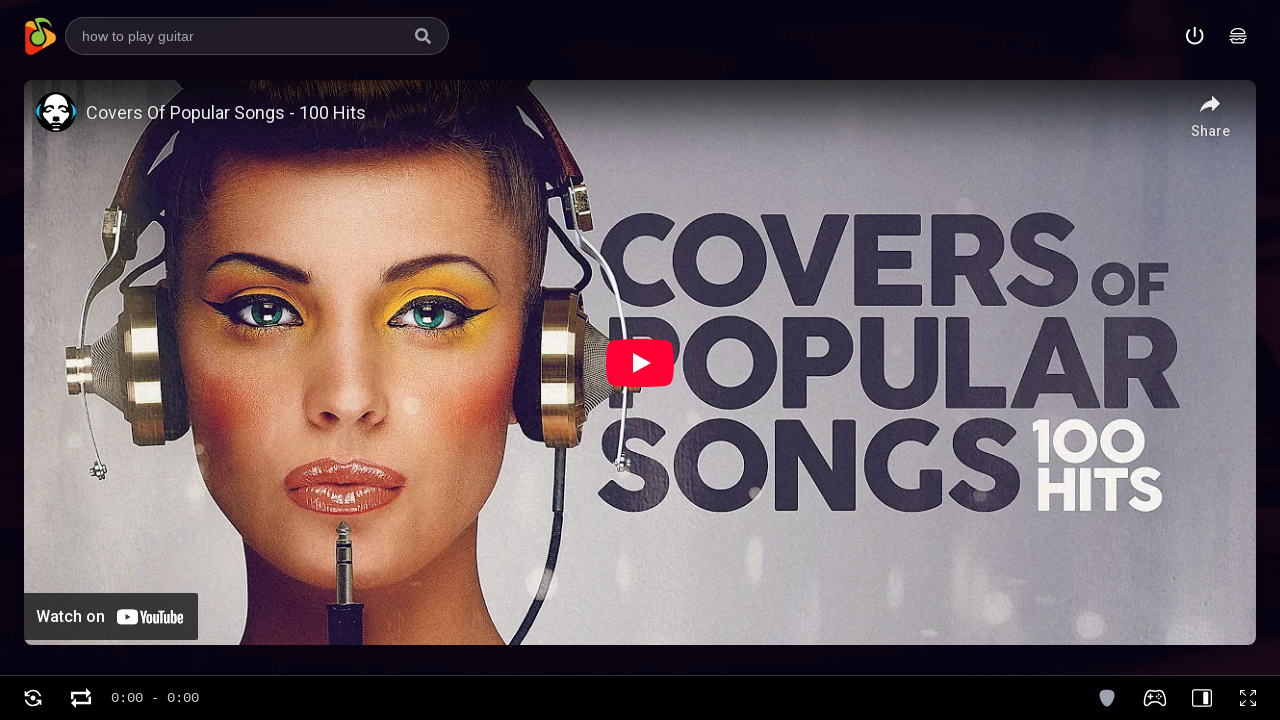

Checked selector ".video-container": found 0 elements
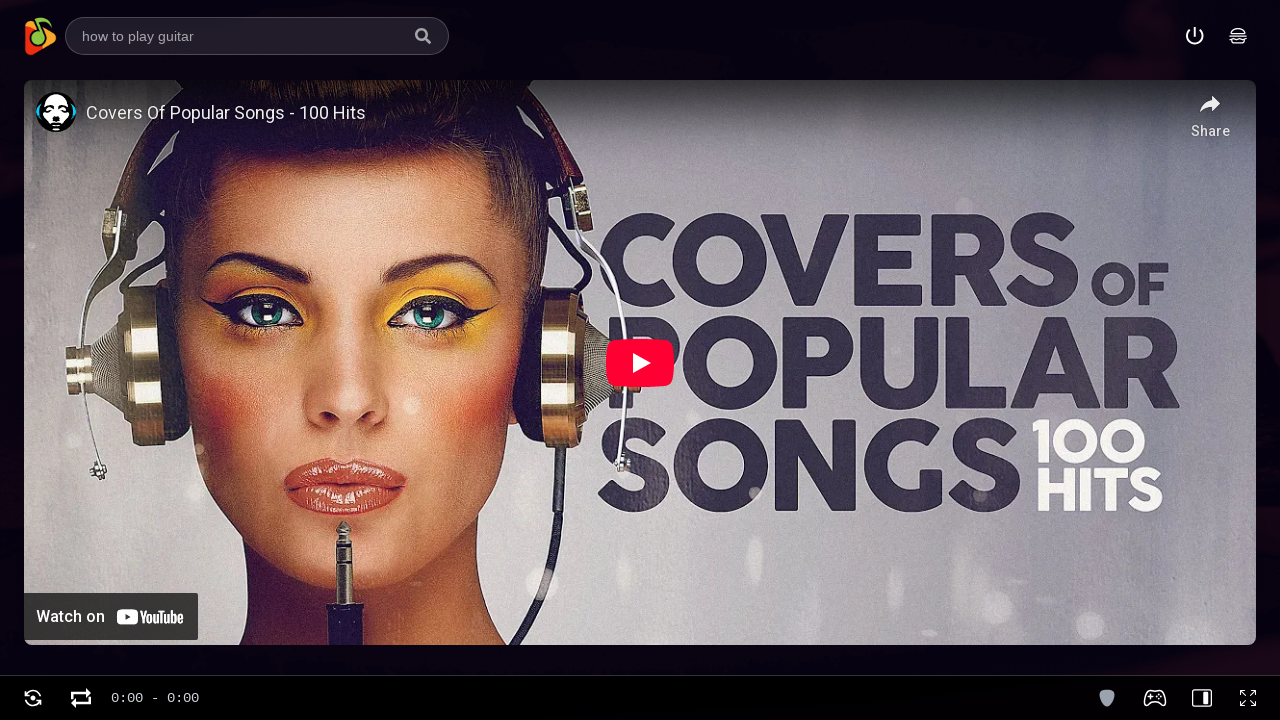

Checked selector "[data-testid="video-player"]": found 0 elements
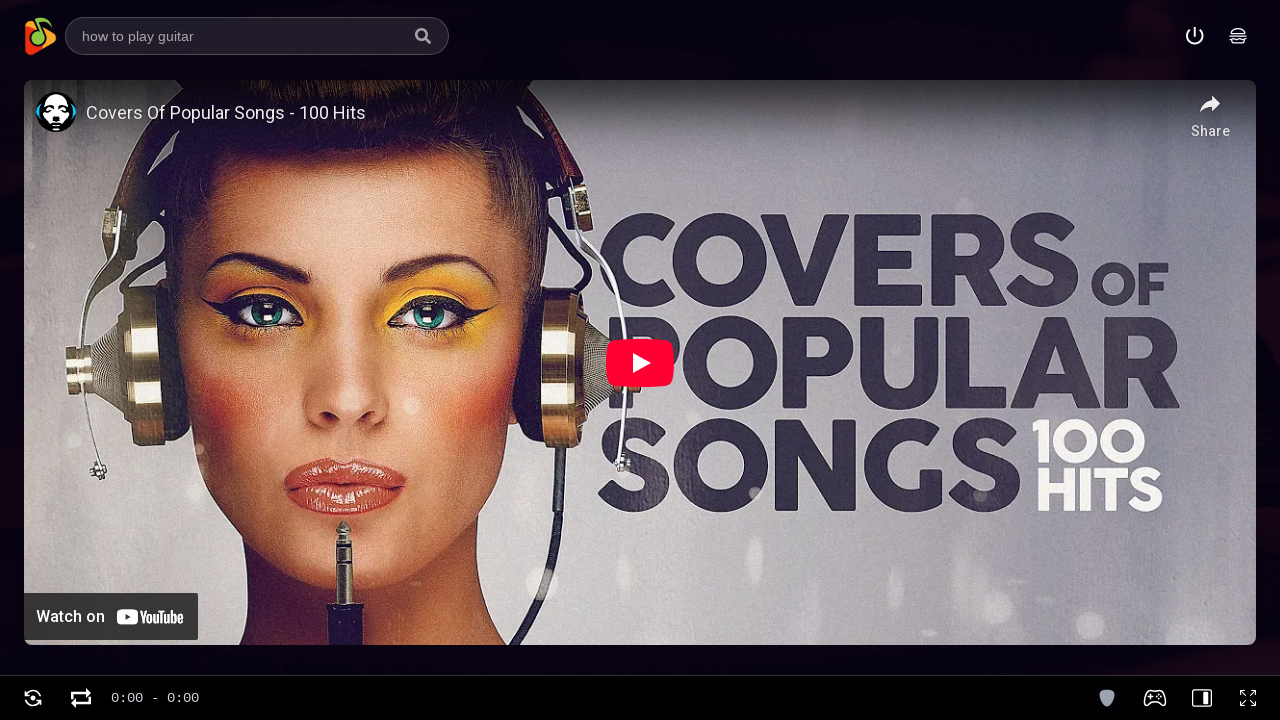

Checked selector ".youtube-player": found 0 elements
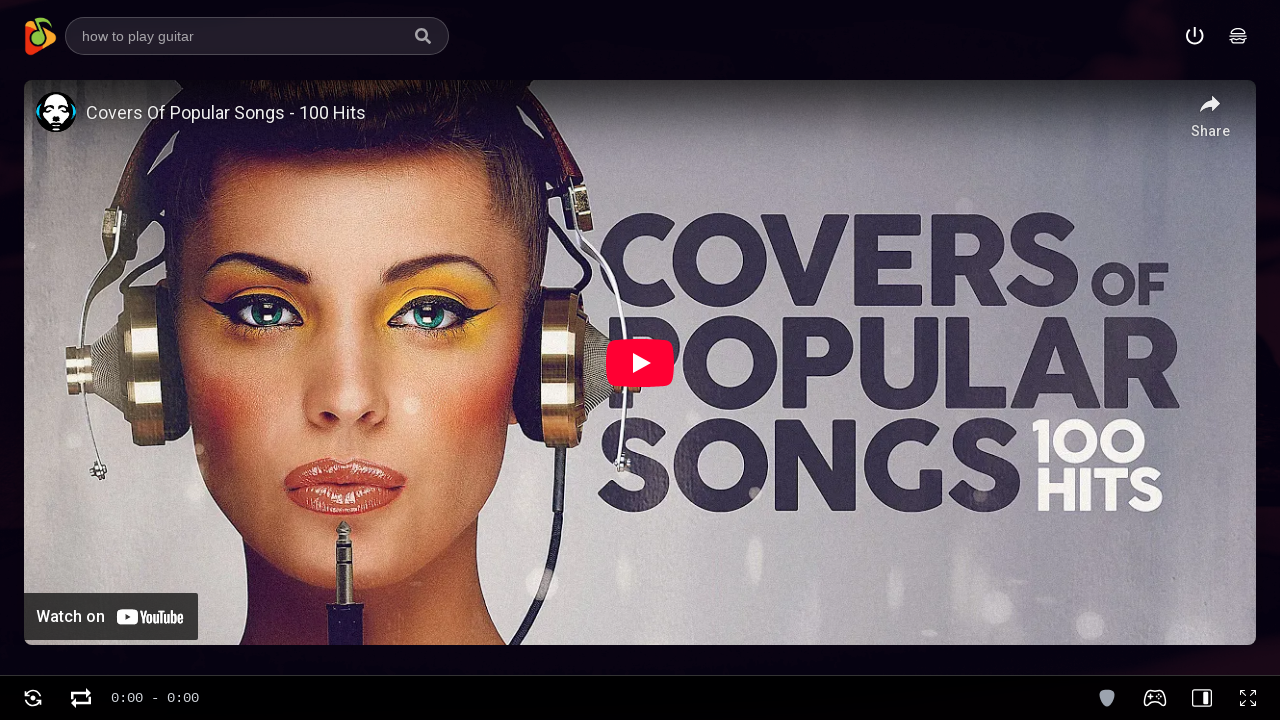

Video container element found (div, iframe, or video)
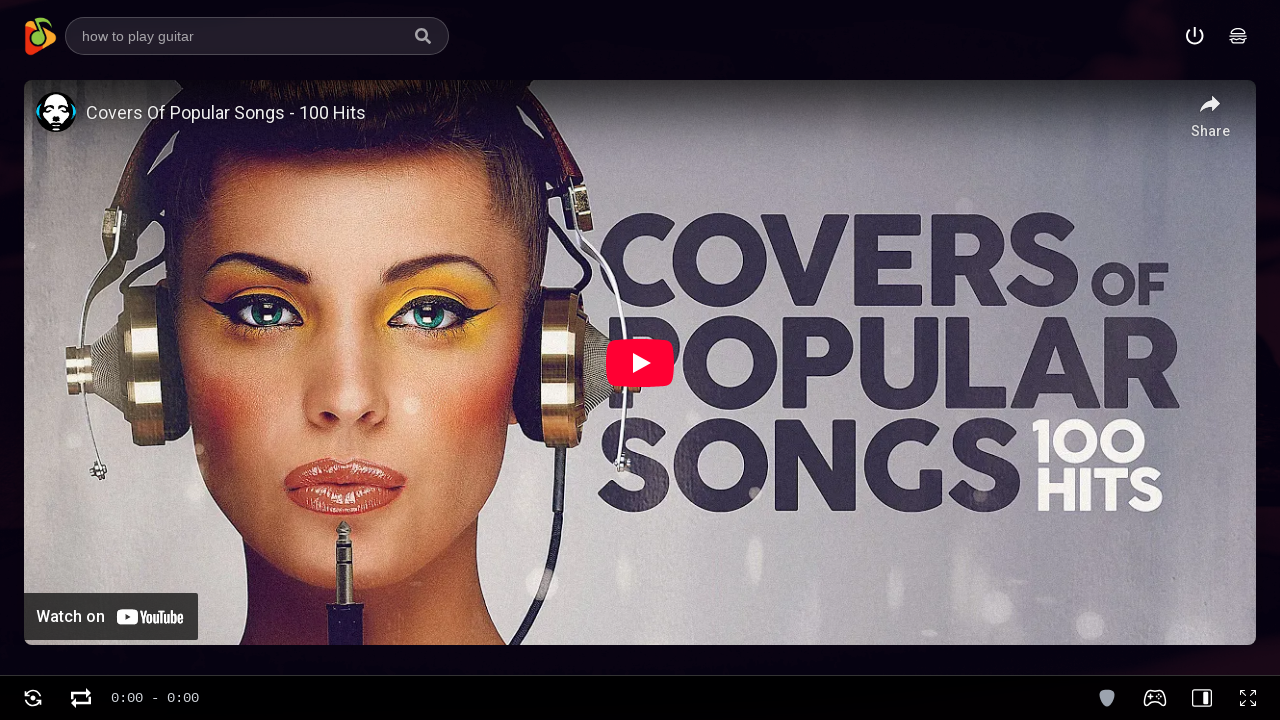

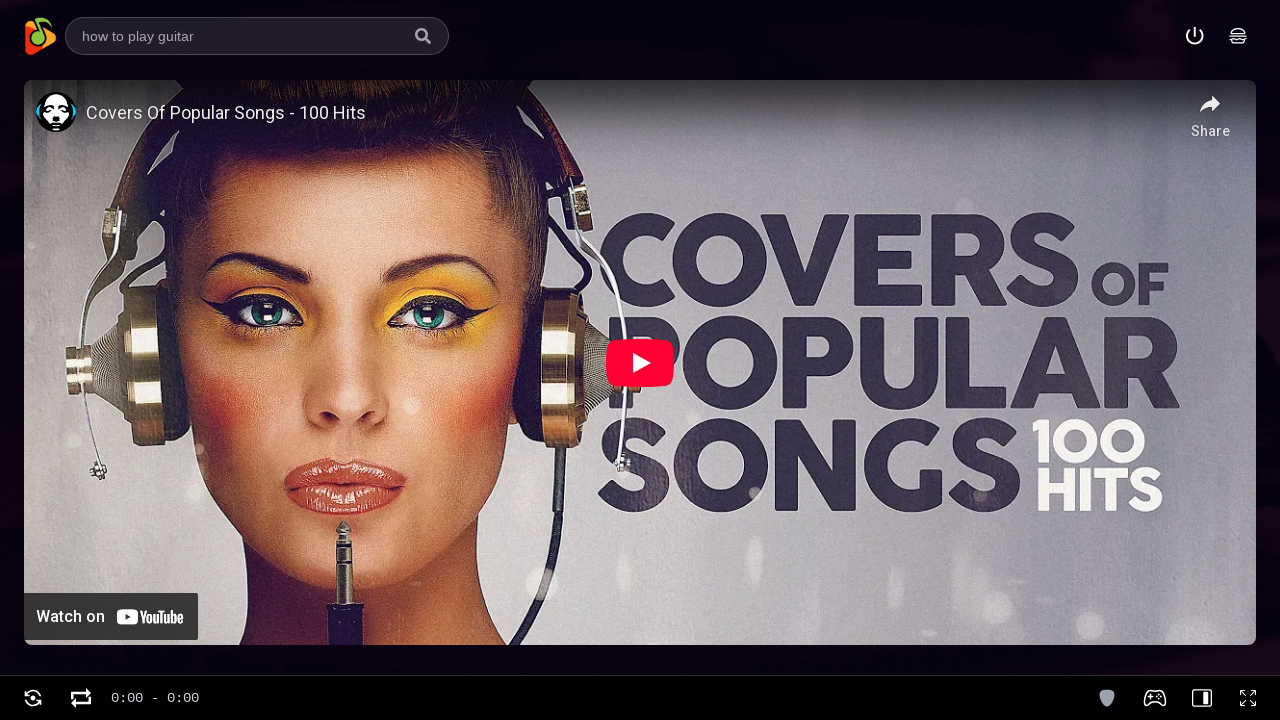